Opens the About modal on a calculator website, verifies the author information, and closes the modal

Starting URL: https://testsheepnz.github.io/BasicCalculator.html

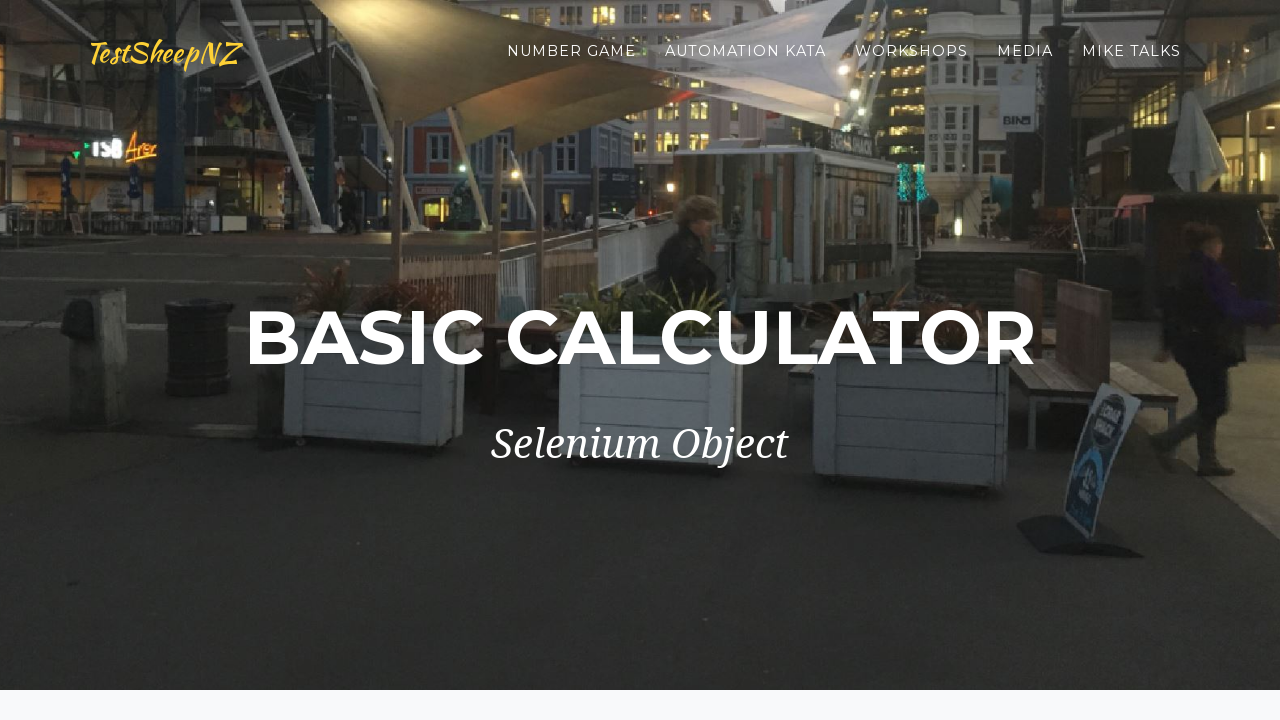

Clicked on the About link at (966, 665) on xpath=//a[contains(@href, 'about')]
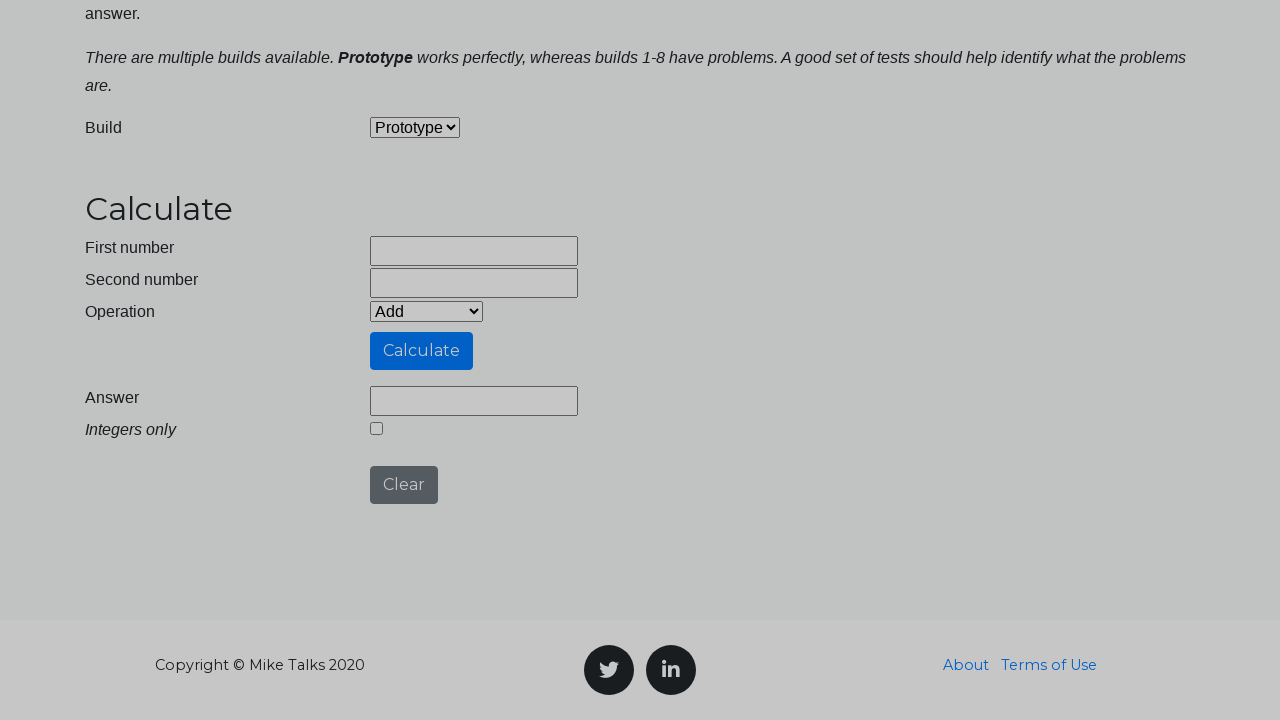

About modal header appeared
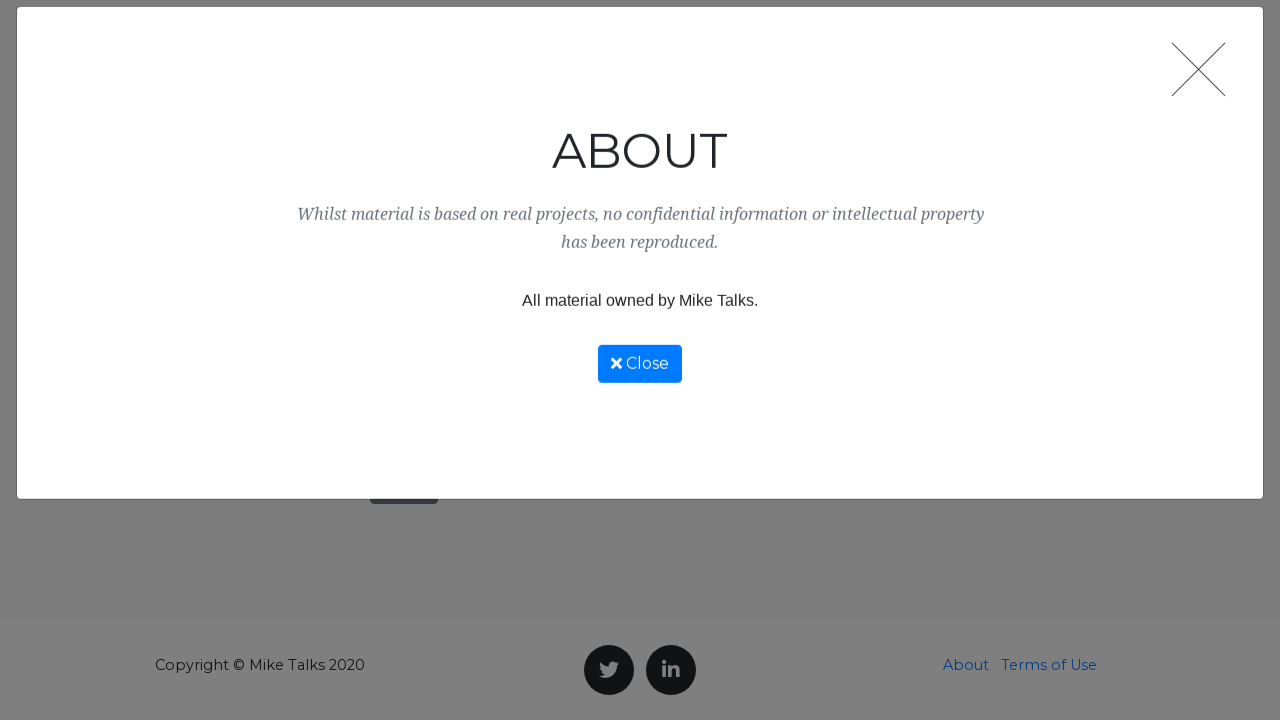

Author information text is visible in modal body
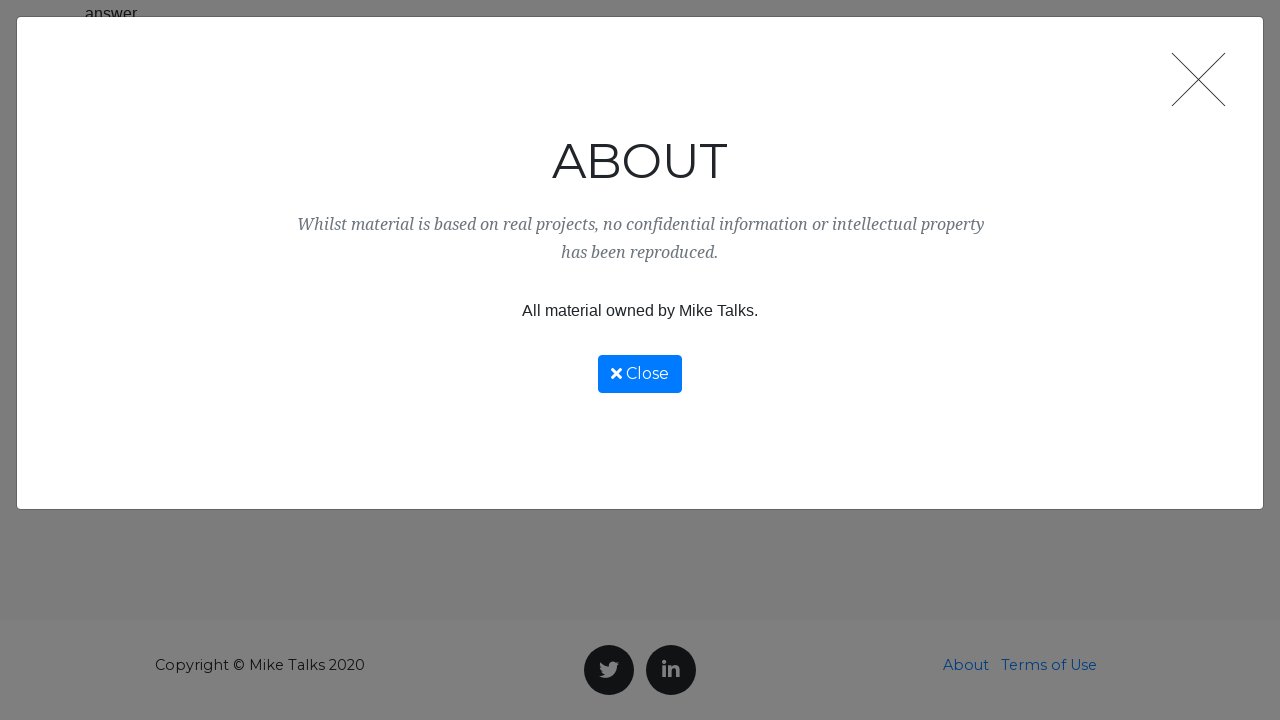

Clicked the close button to dismiss the About modal at (640, 374) on (//button[@data-dismiss='modal'])[2]
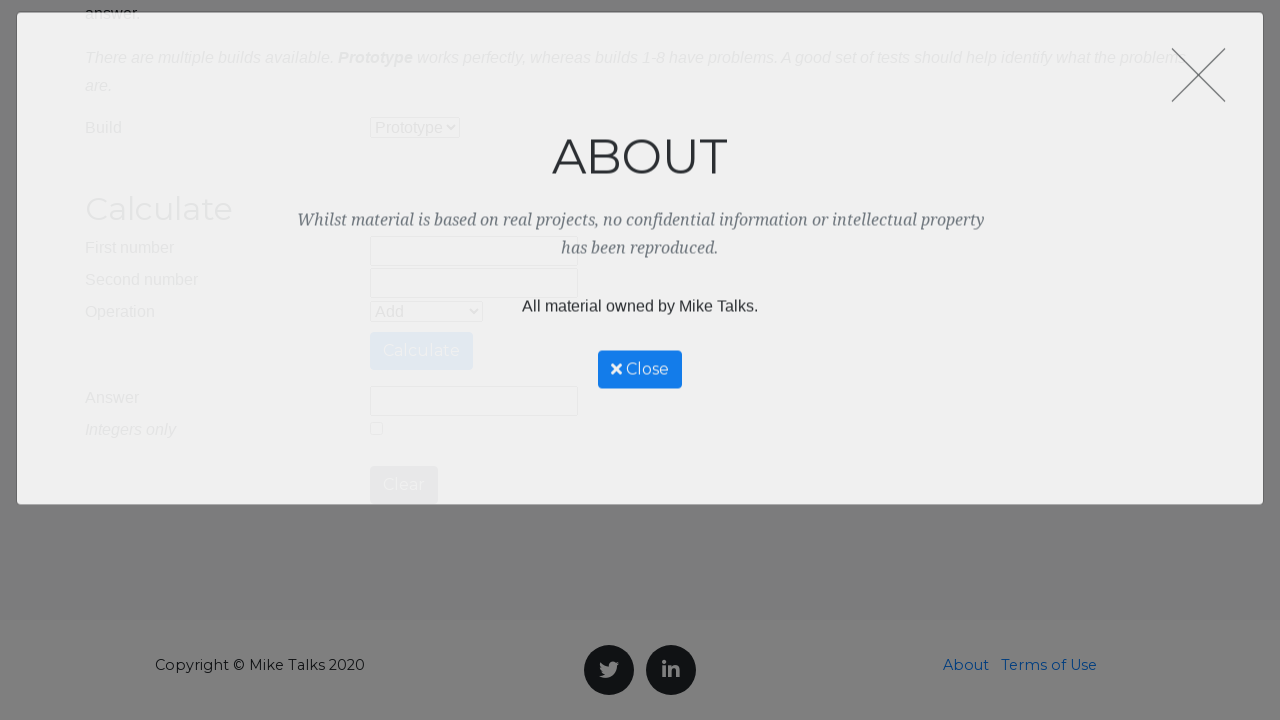

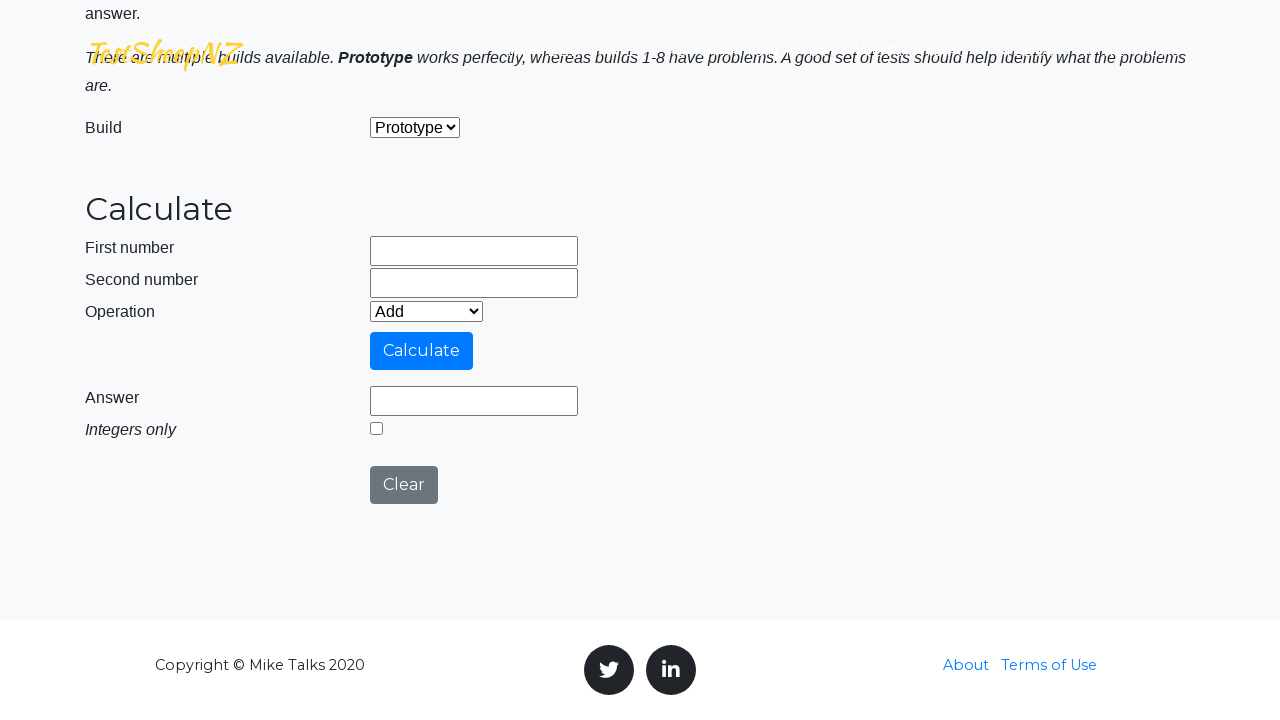